Tests explicit browser context and page creation by navigating to a practice page

Starting URL: https://rahulshettyacademy.com/loginpagePractise/

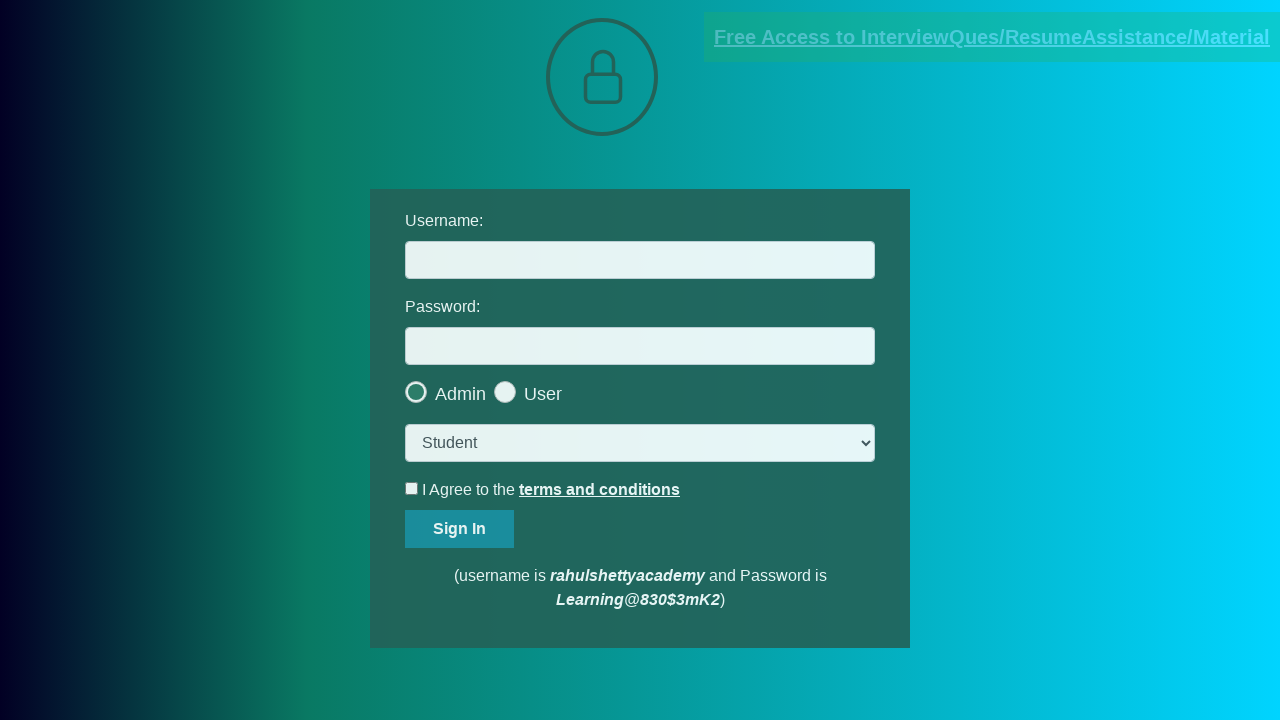

Waited for DOM content to load on practice login page
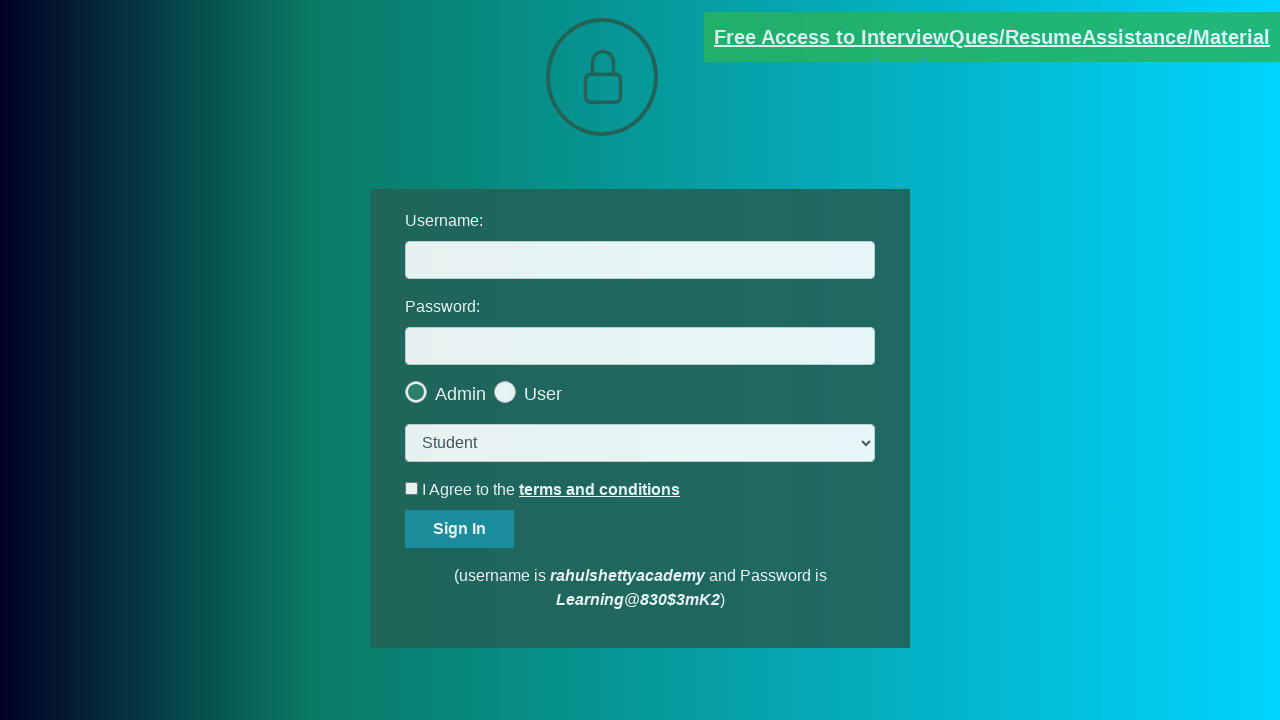

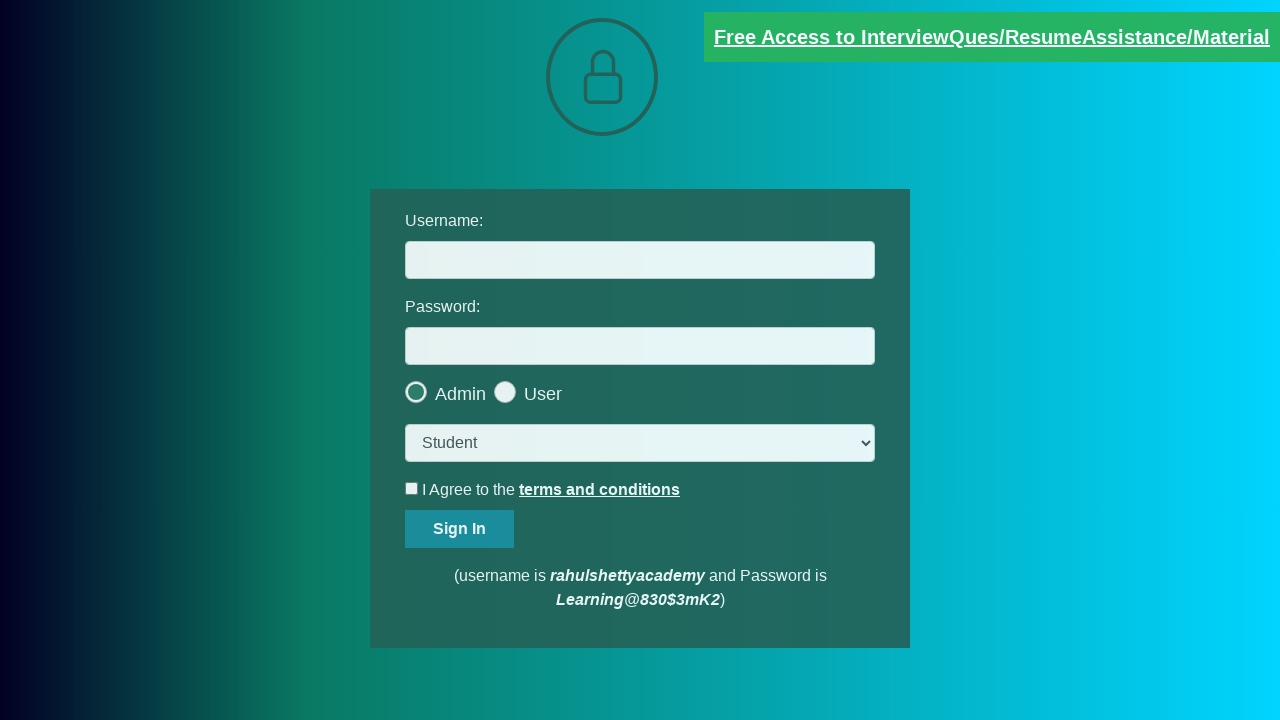